Tests drag and drop functionality by dragging element A and dropping it onto element B

Starting URL: https://the-internet.herokuapp.com/drag_and_drop

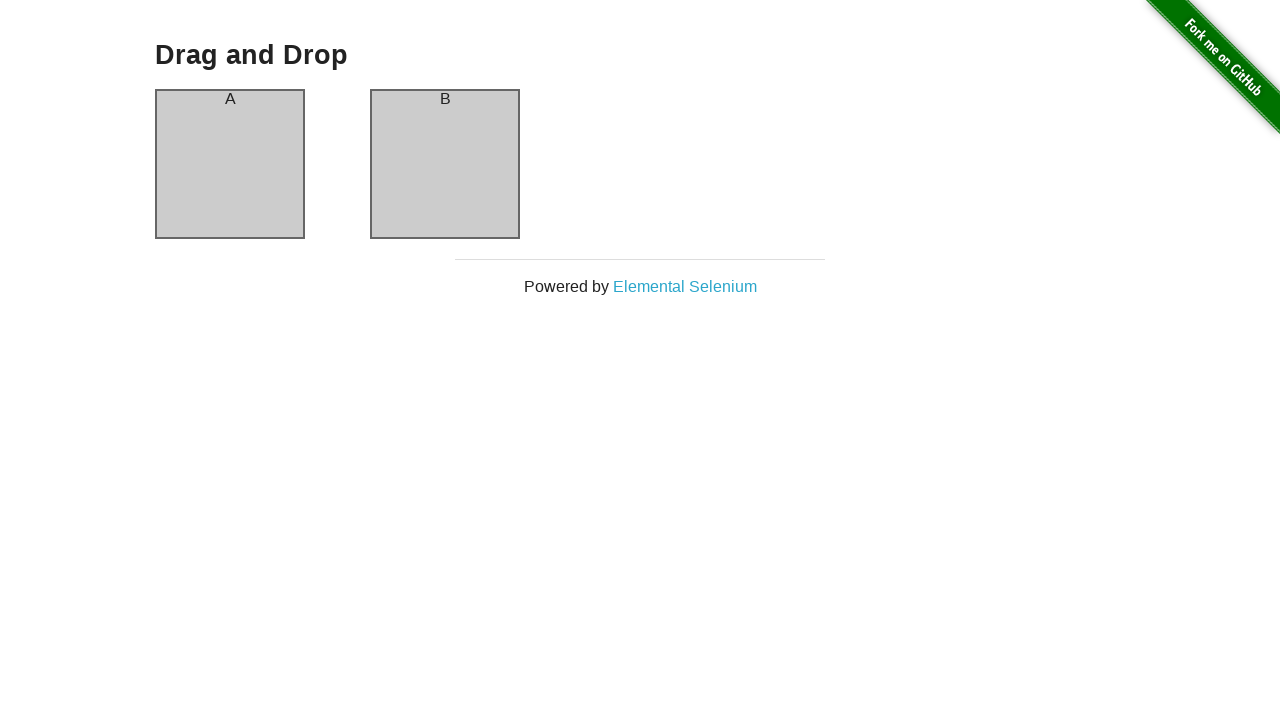

Located source element (column A) for drag and drop
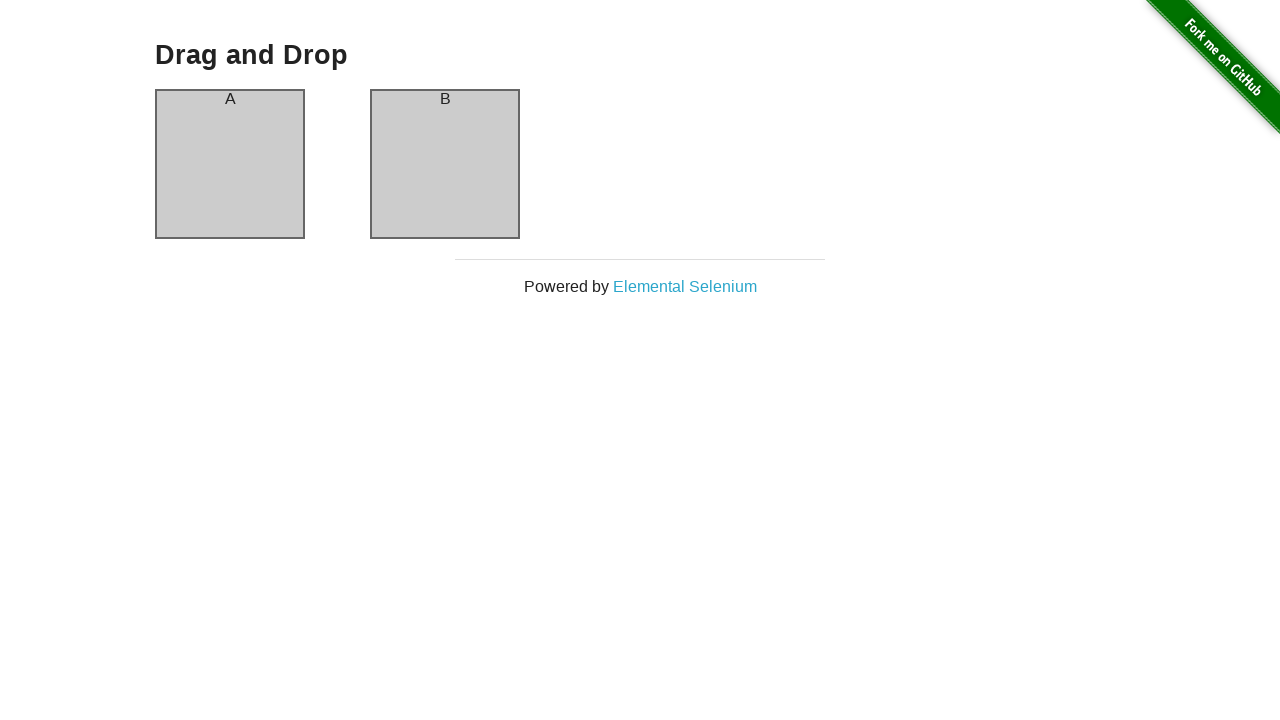

Located target element (column B) for drag and drop
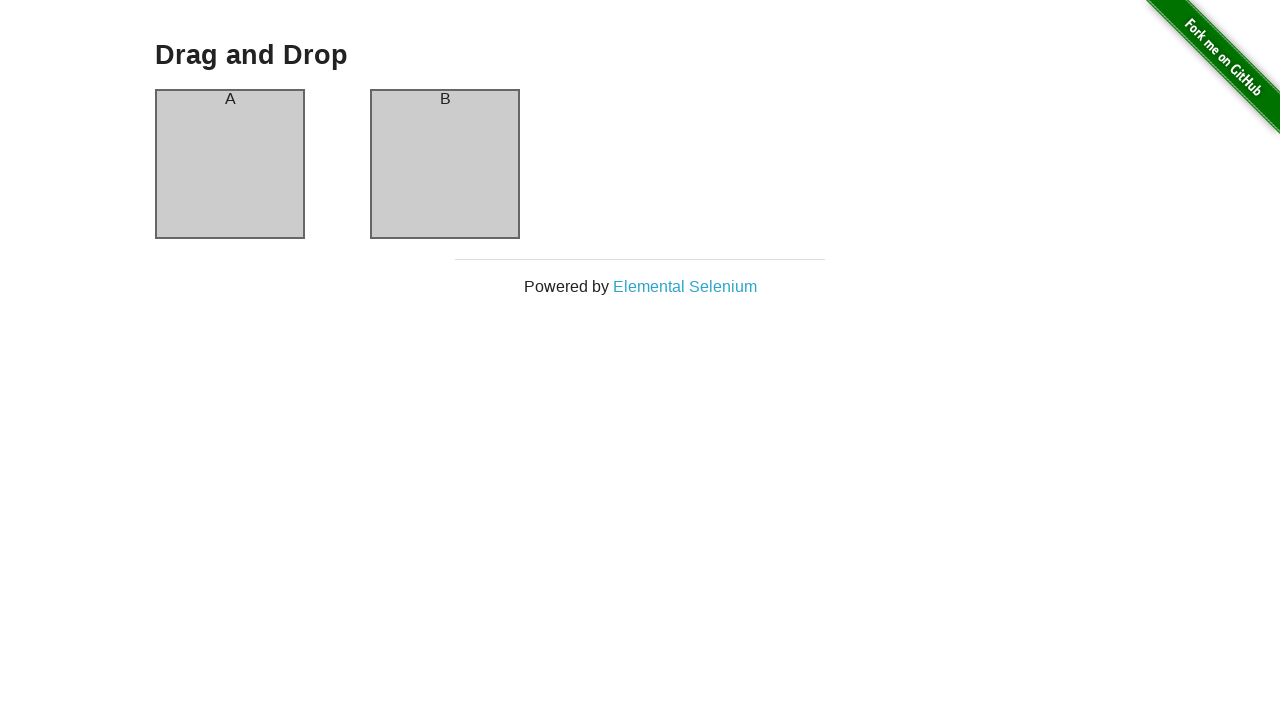

Dragged element A onto element B at (445, 164)
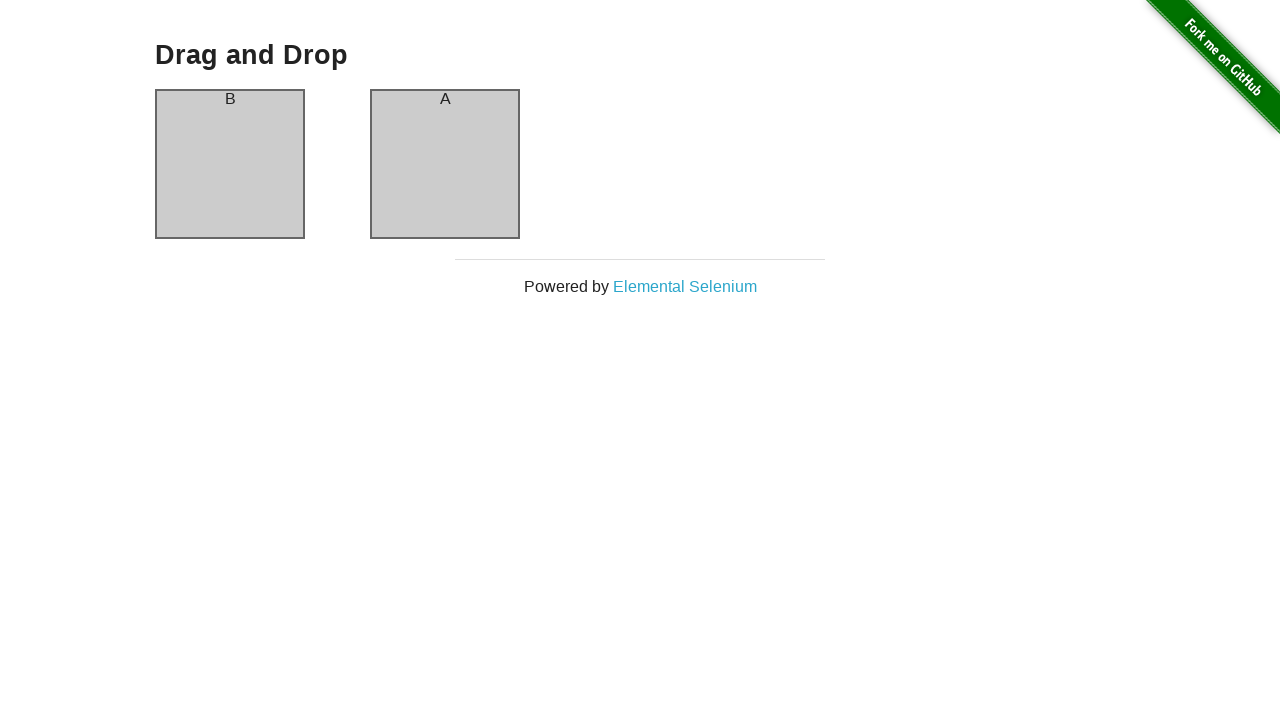

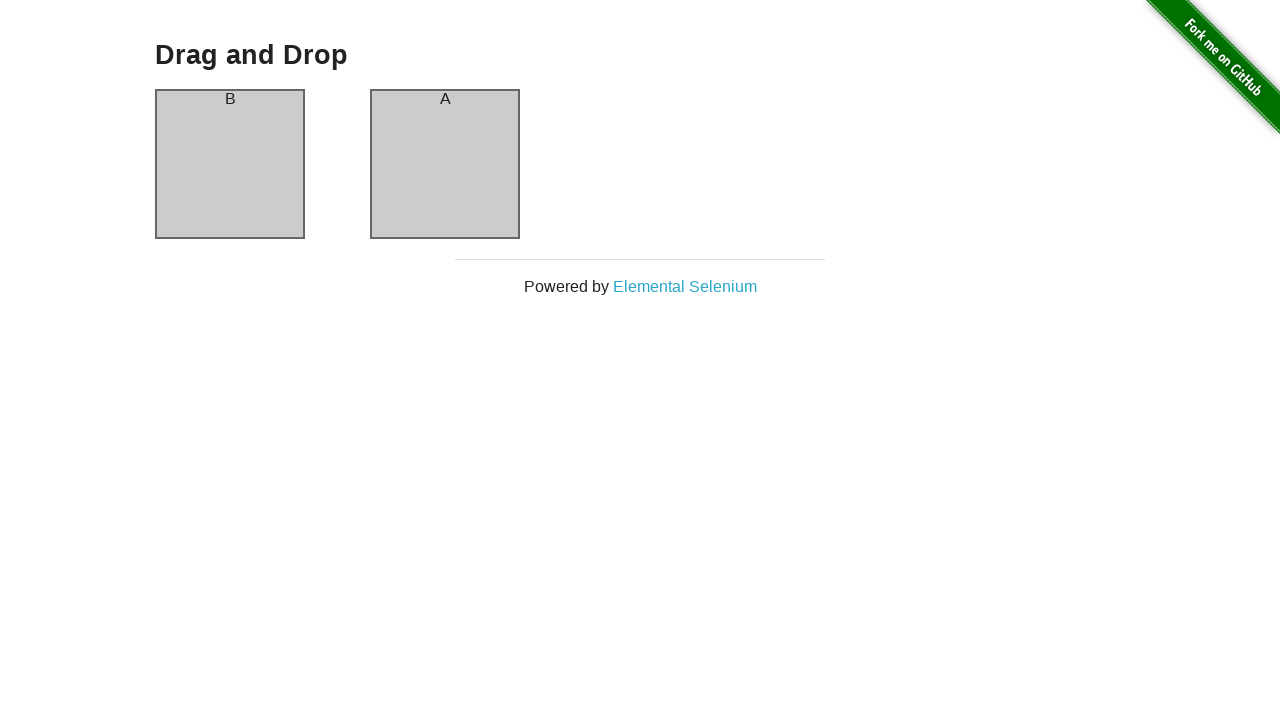